Tests iframe handling by switching to a named iframe and filling a text field within it

Starting URL: https://syntaxprojects.com/handle-iframe.php

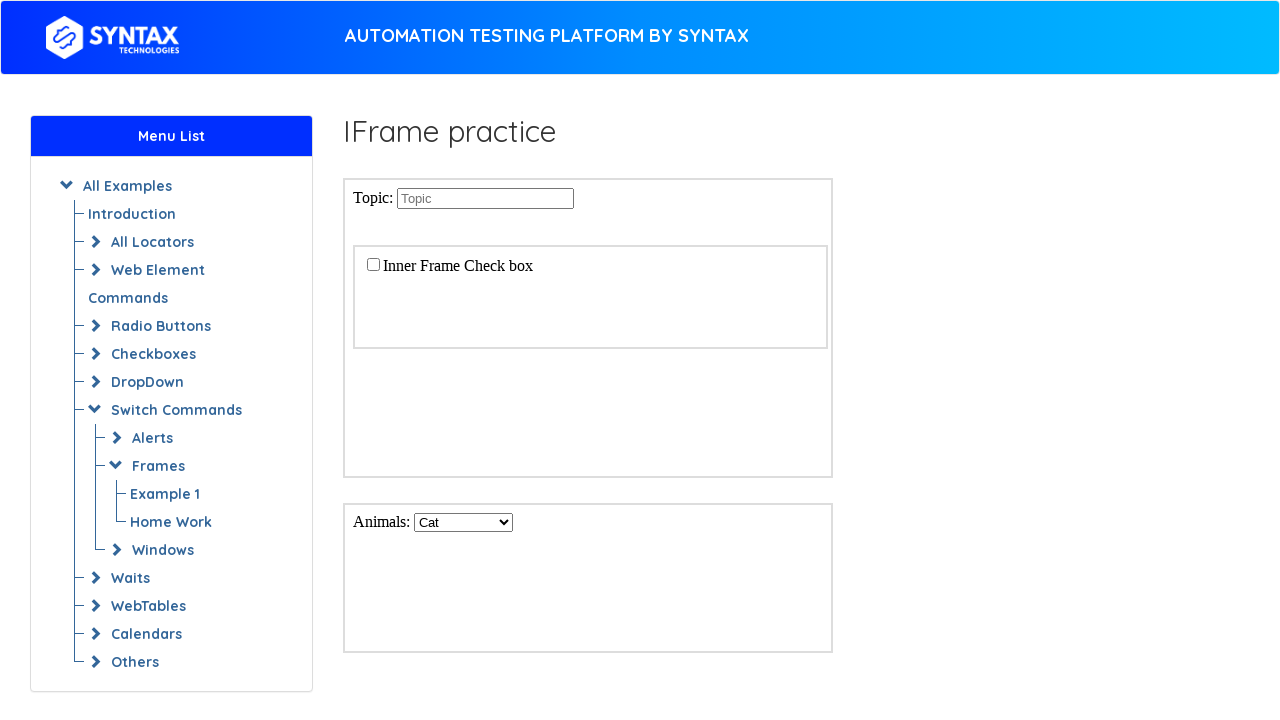

Located iframe with name 'textfield-iframe'
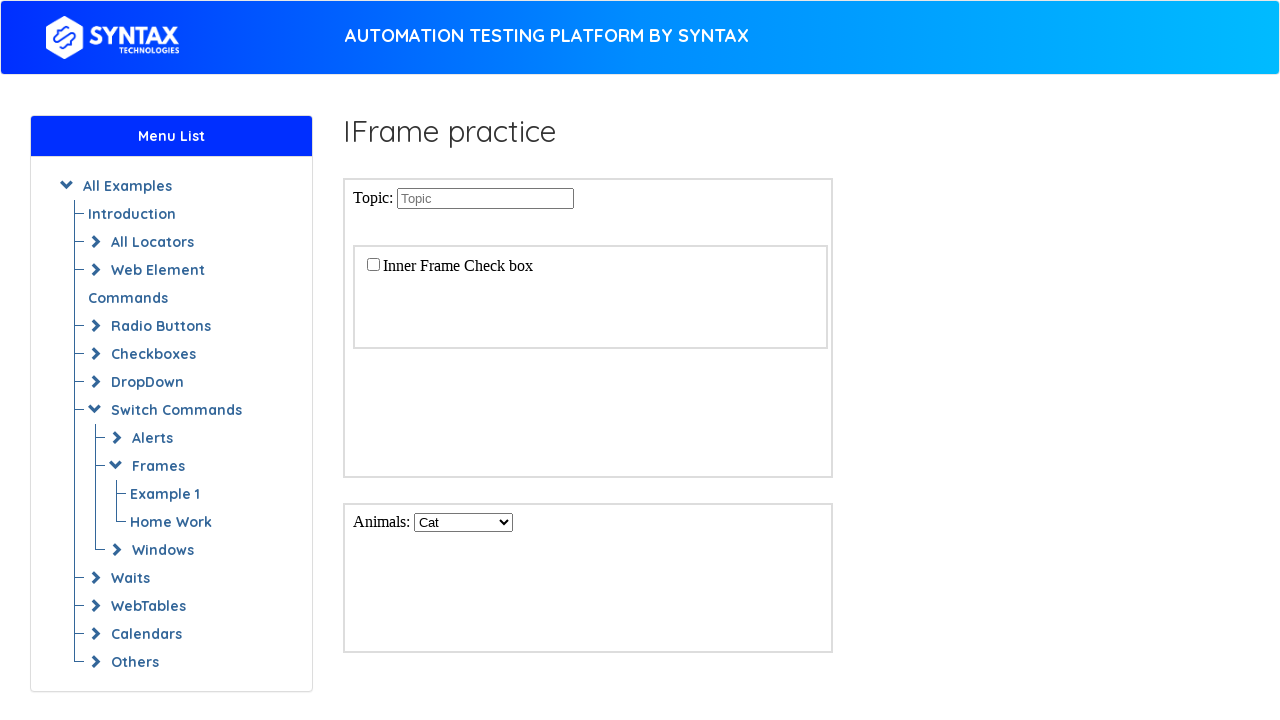

Filled Topic field in iframe with 'Strik' on iframe[name='textfield-iframe'] >> internal:control=enter-frame >> input[name='T
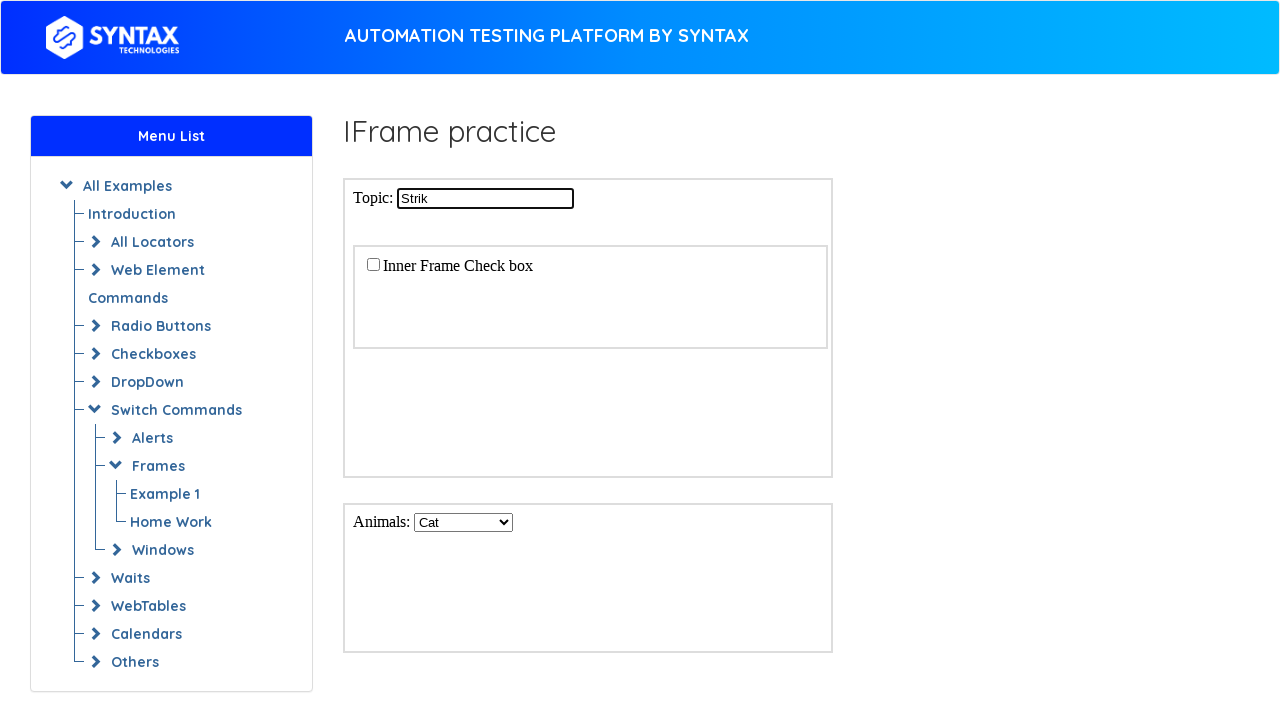

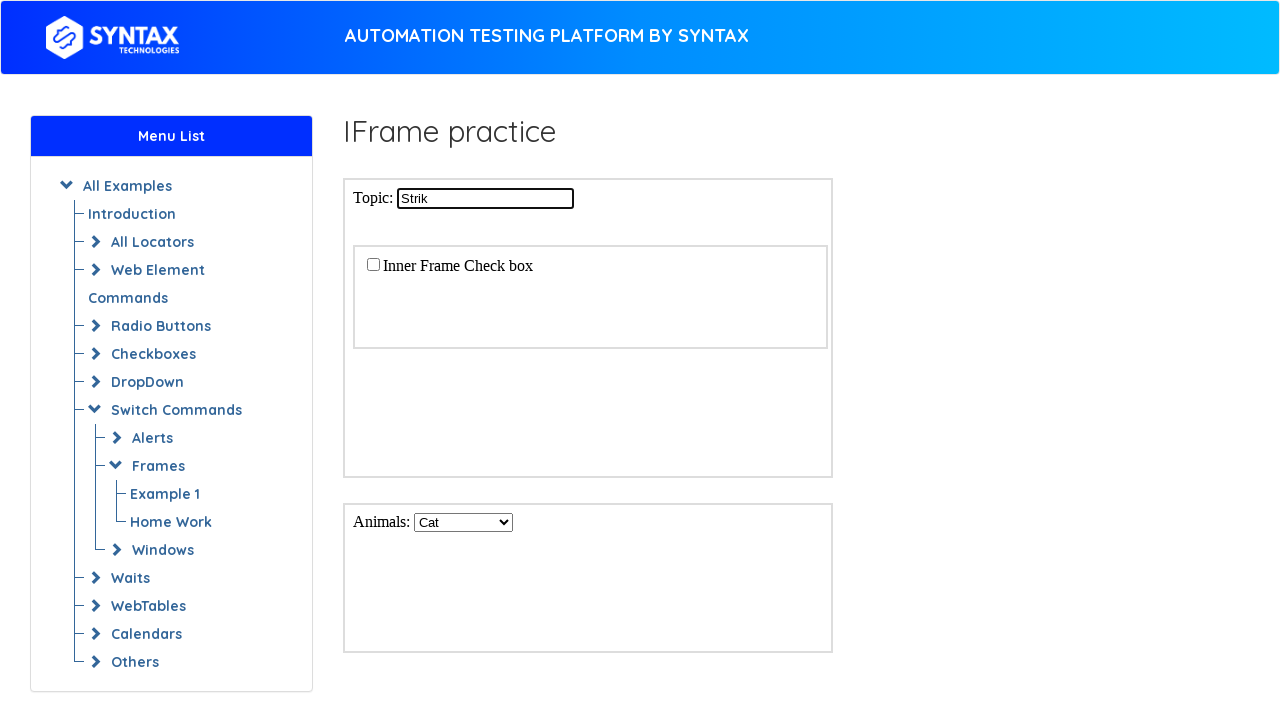